Tests form submission on DemoQA by filling in user information fields including name, email, and addresses, then submitting the form

Starting URL: https://demoqa.com/text-box

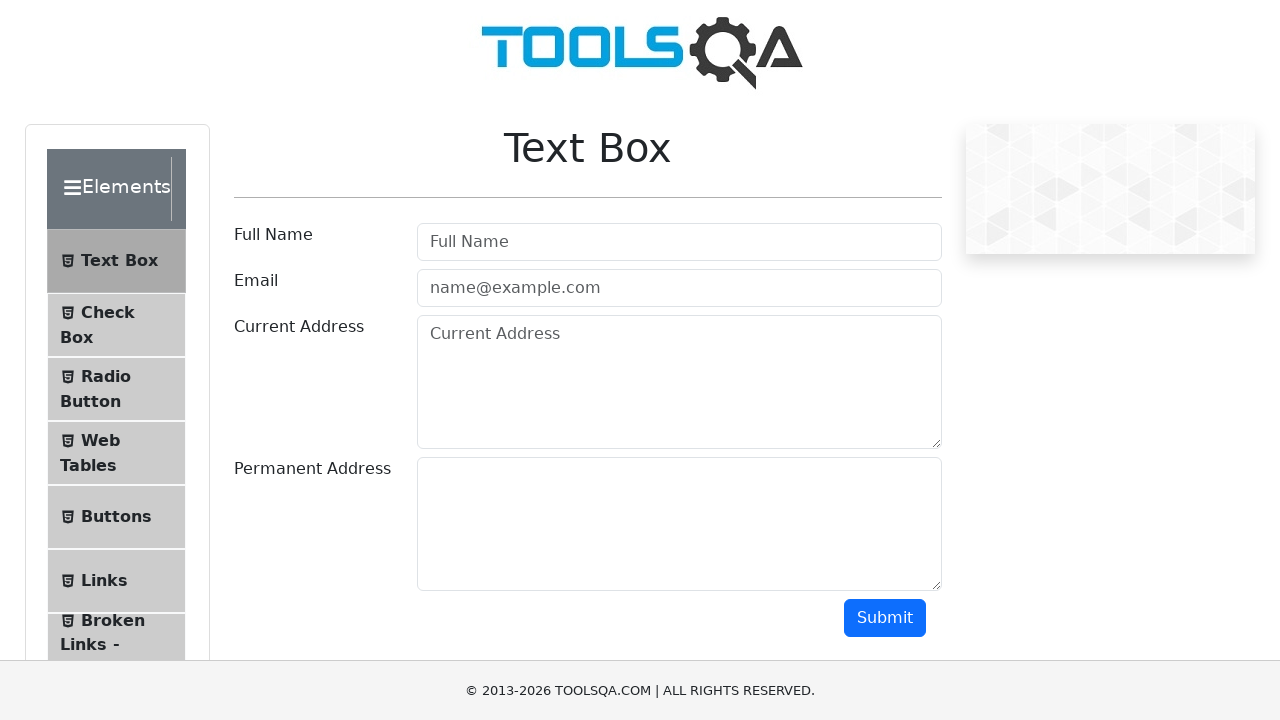

Filled user name field with 'John' on #userName
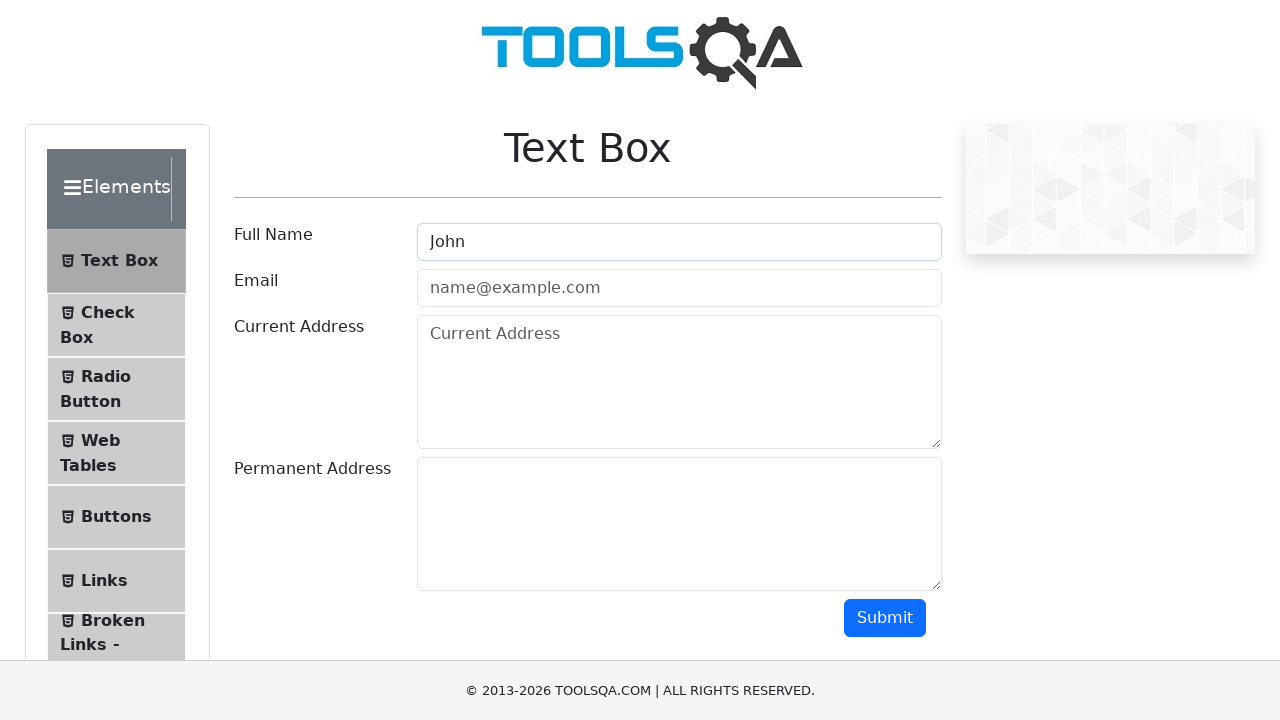

Filled email field with 'john@gmail.com' on #userEmail
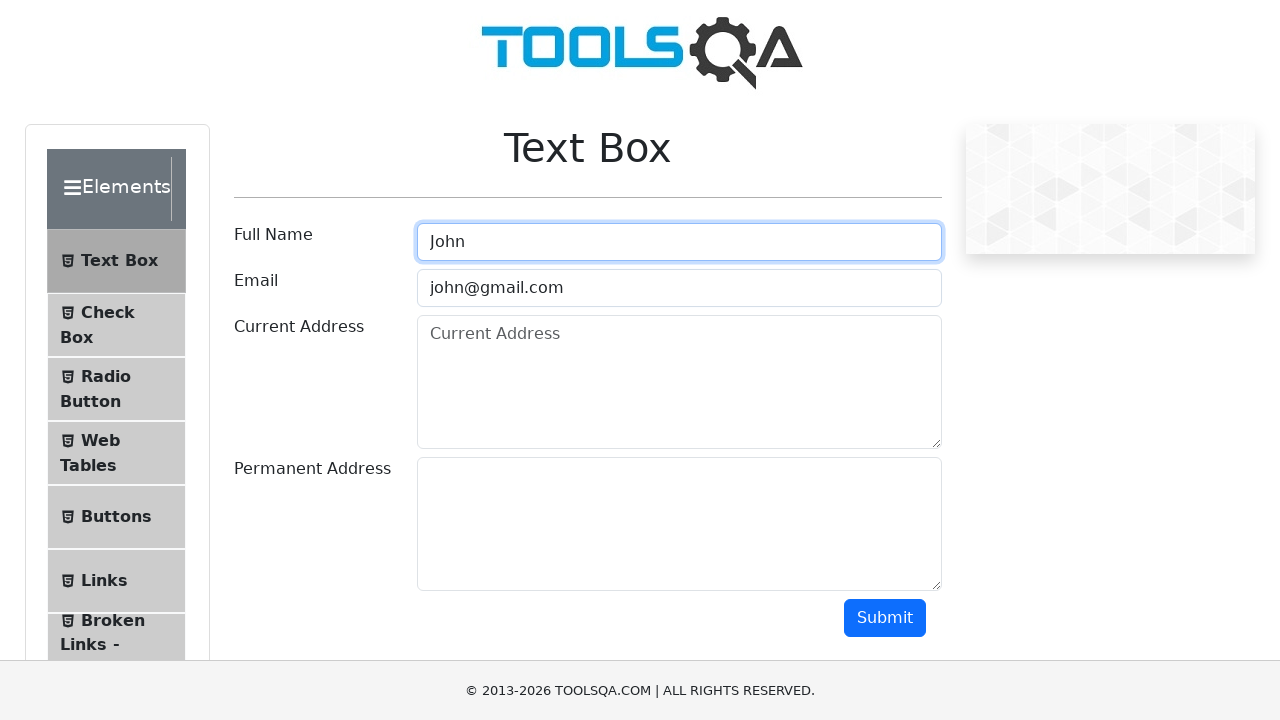

Filled current address field with 'WallStreet 555' on #currentAddress
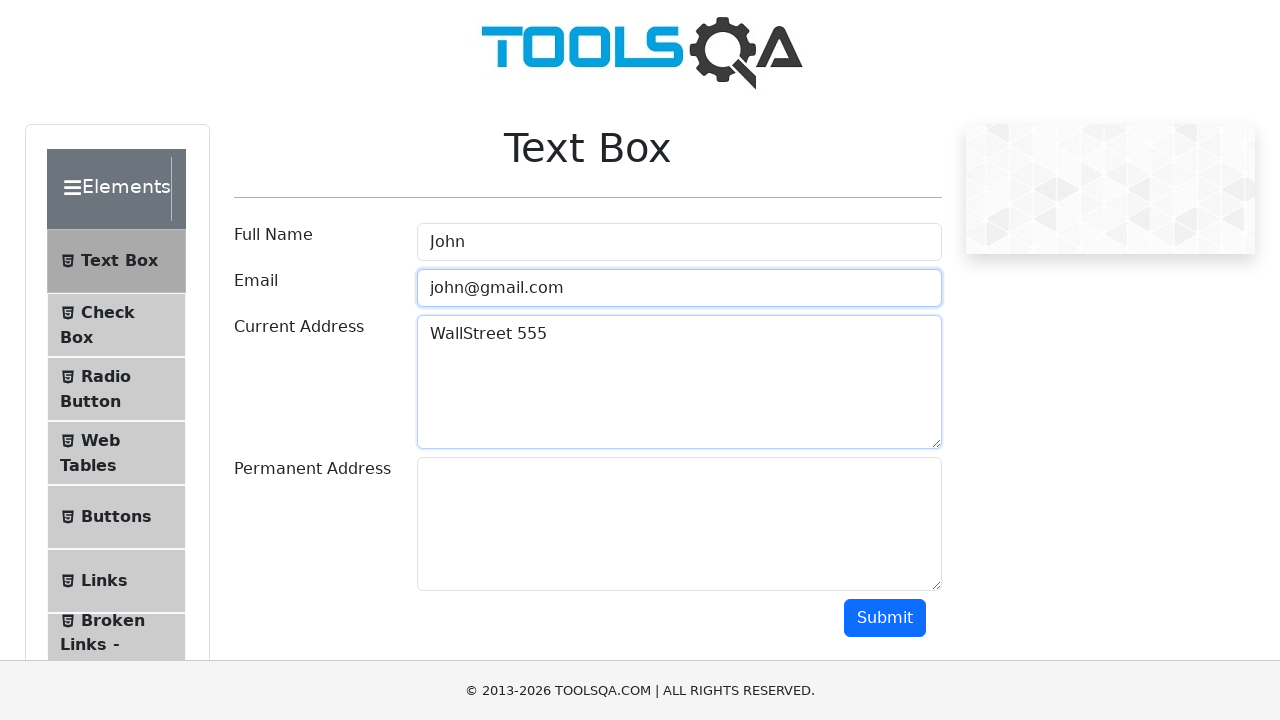

Filled permanent address field with 'Sovet 123' on #permanentAddress
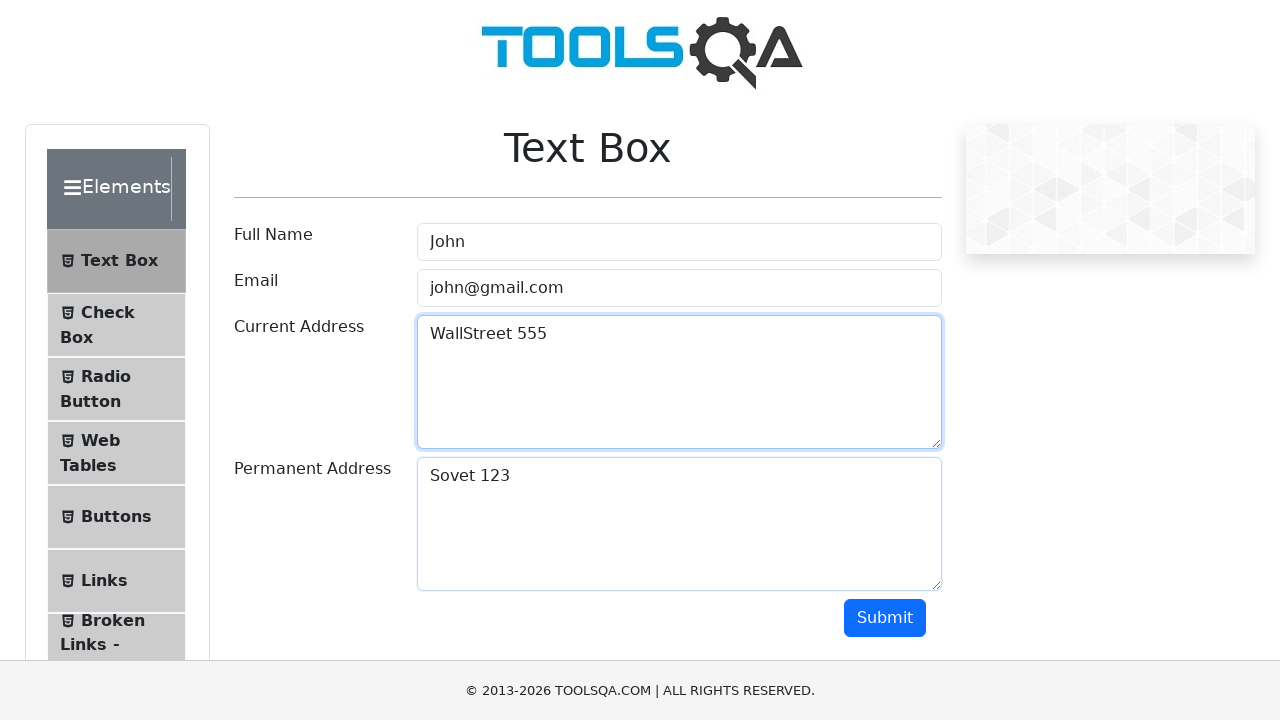

Clicked submit button to submit the form at (885, 618) on #submit
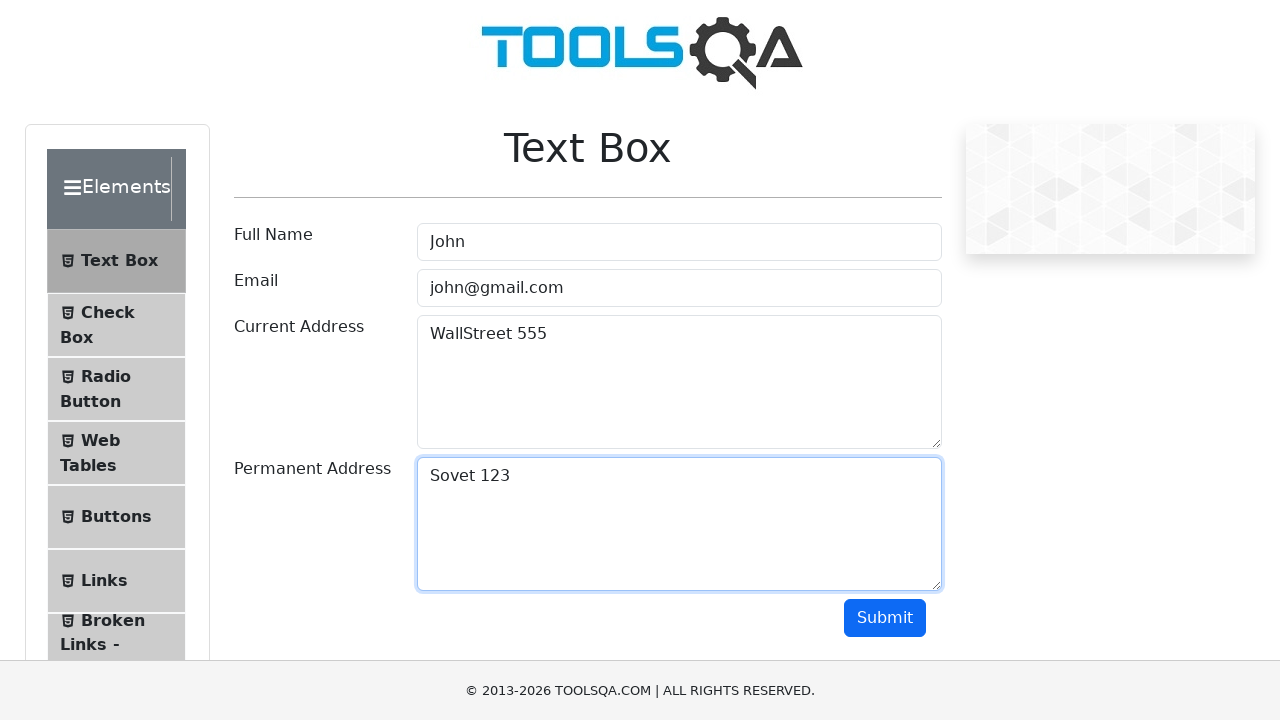

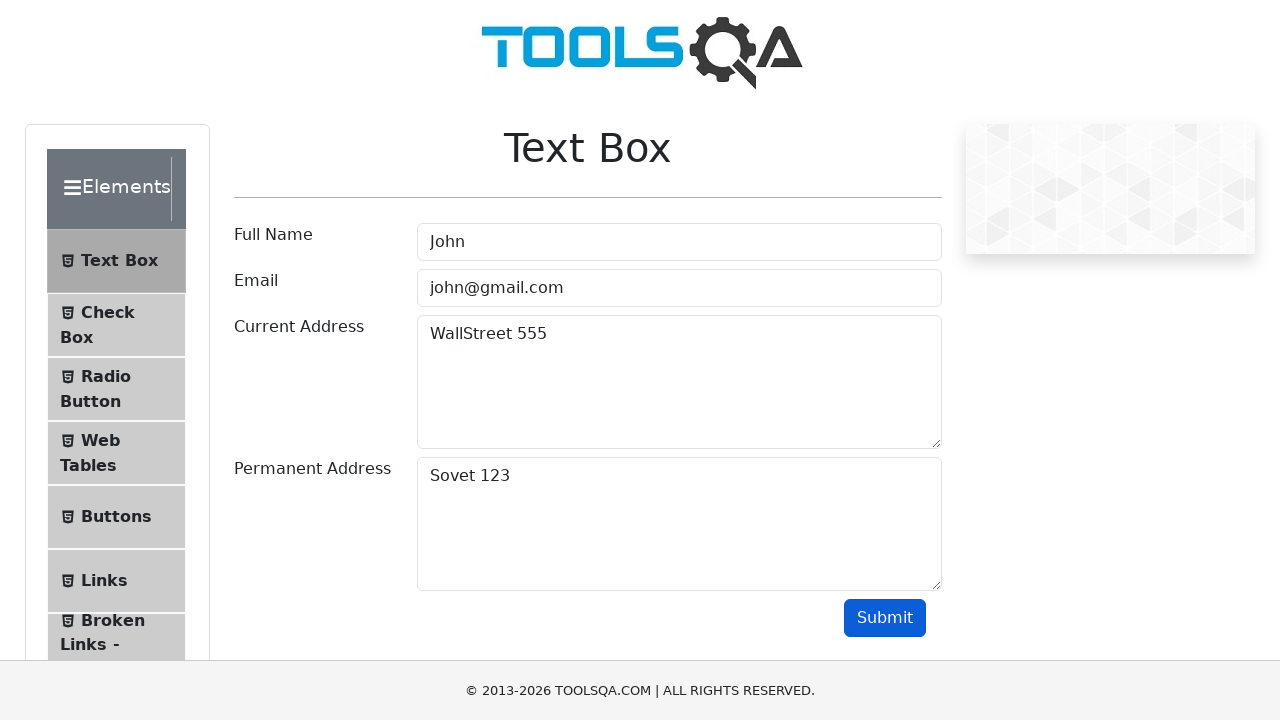